Tests responsive design by setting a large viewport (1920x1080) and loading the page to verify it renders correctly at desktop resolution

Starting URL: https://www.checklyhq.com/

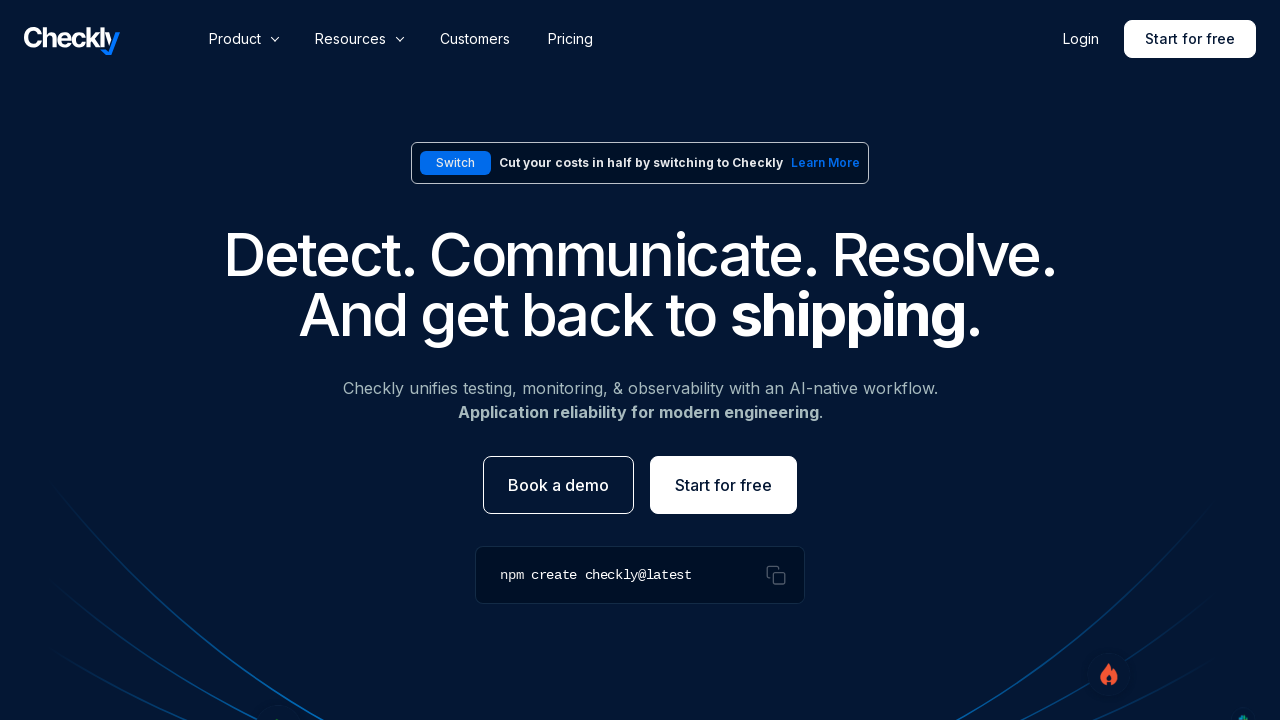

Set viewport to large desktop resolution (1920x1080)
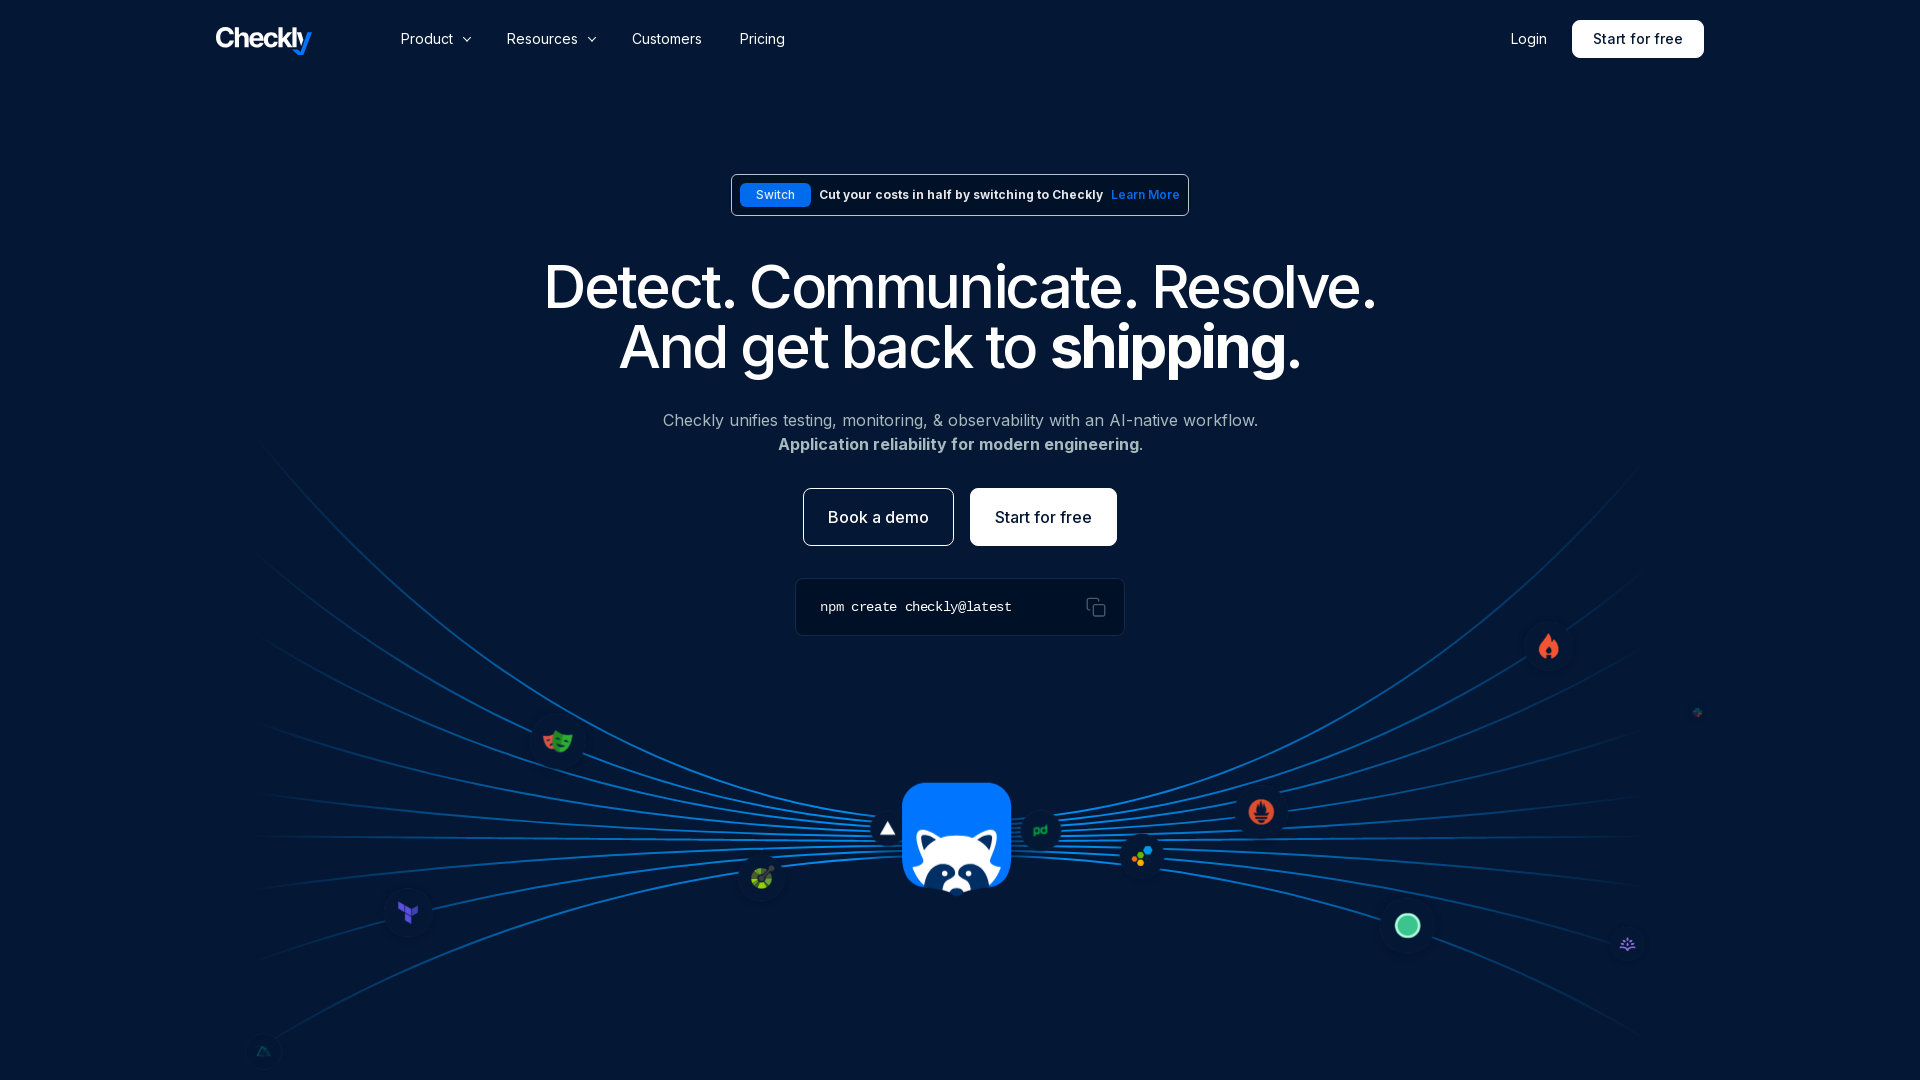

Reloaded page to render with new large viewport
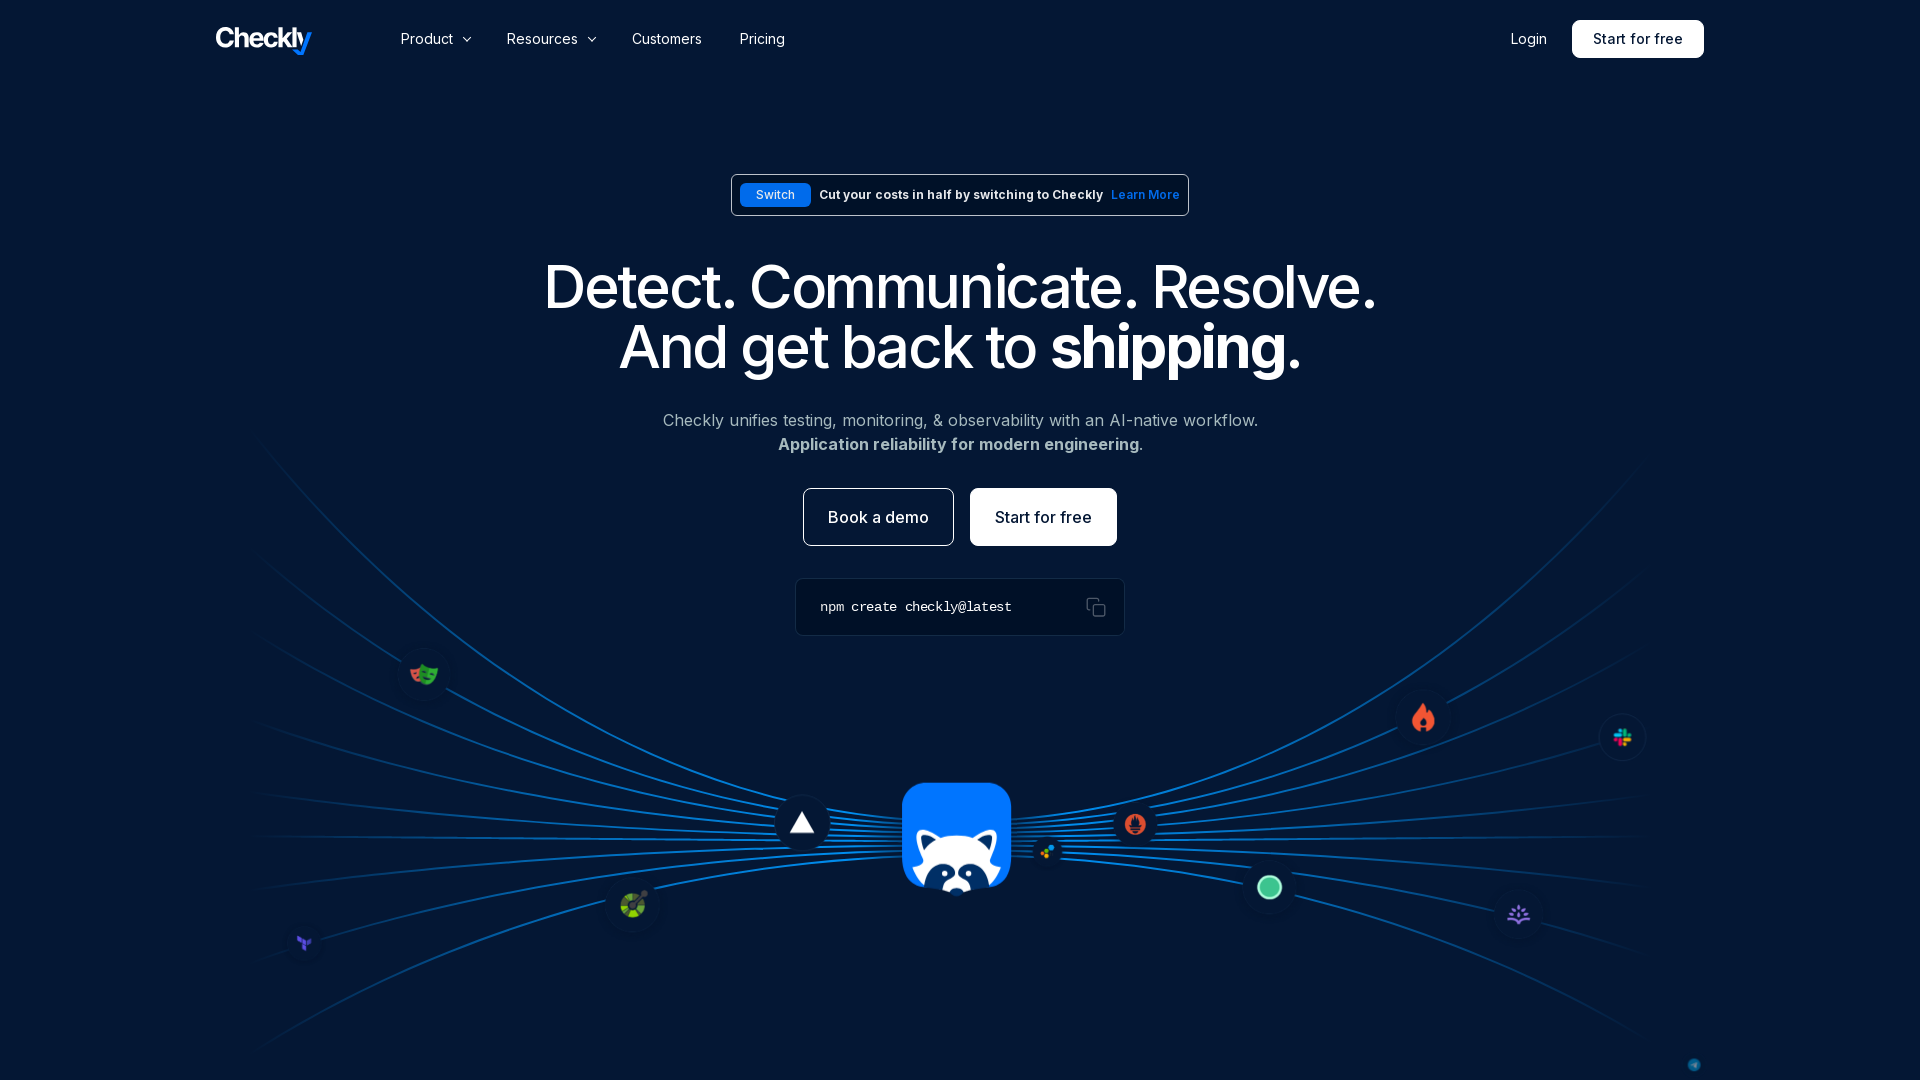

Page content loaded and DOM is ready
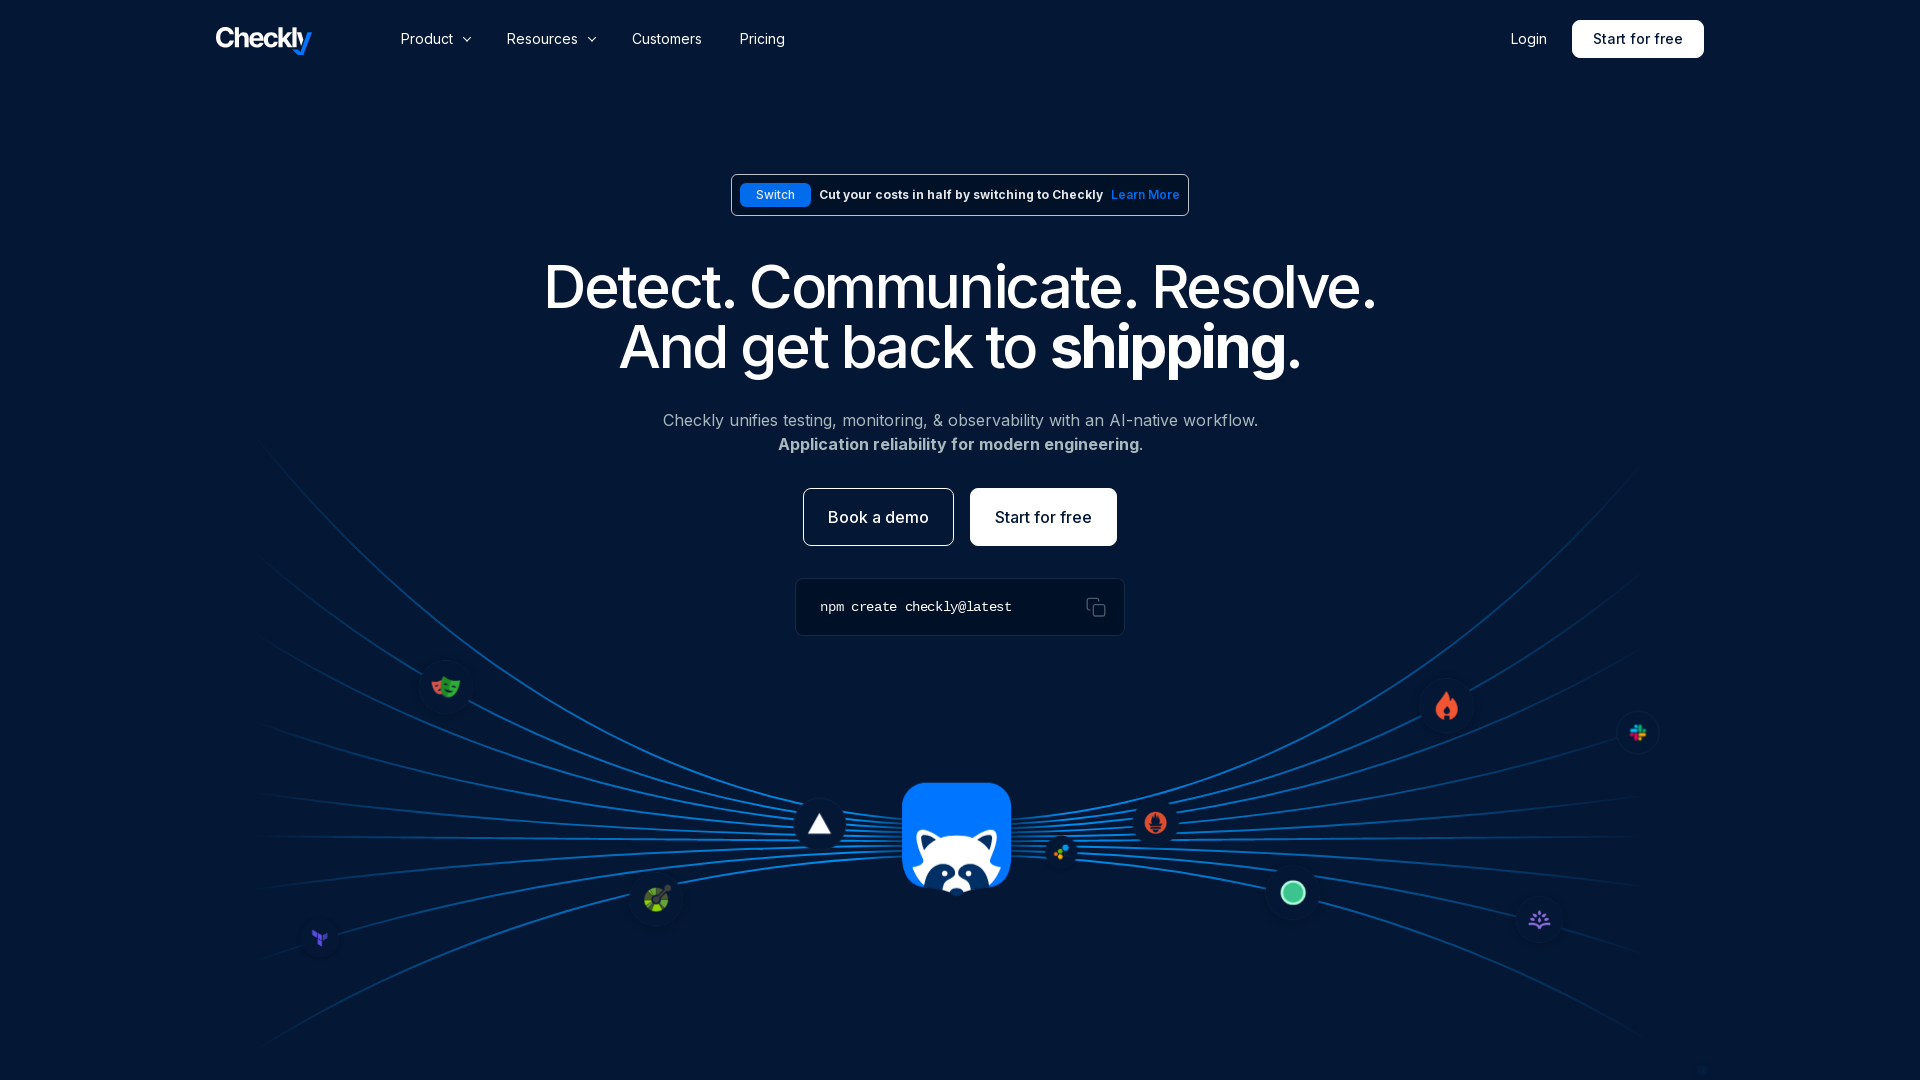

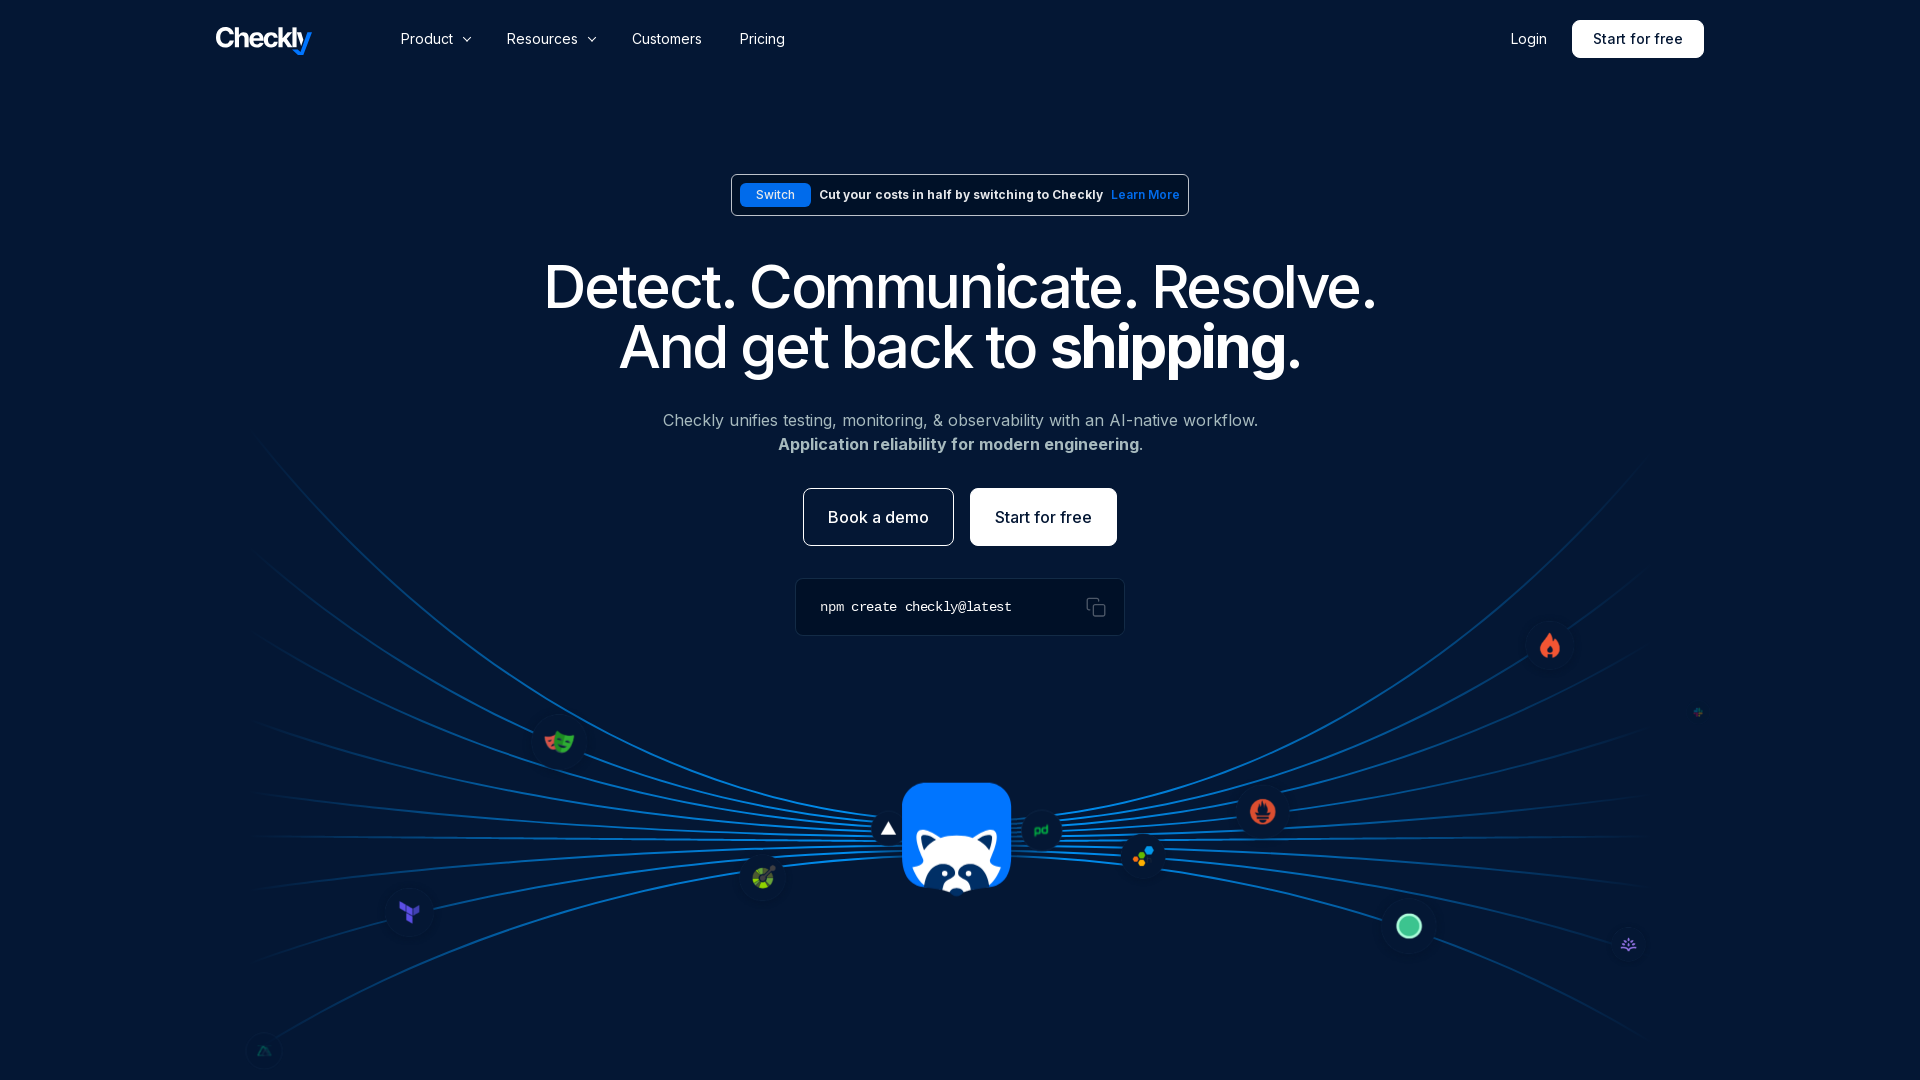